Clicks the Search Languages link in footer and verifies navigation

Starting URL: https://www.99-bottles-of-beer.net/

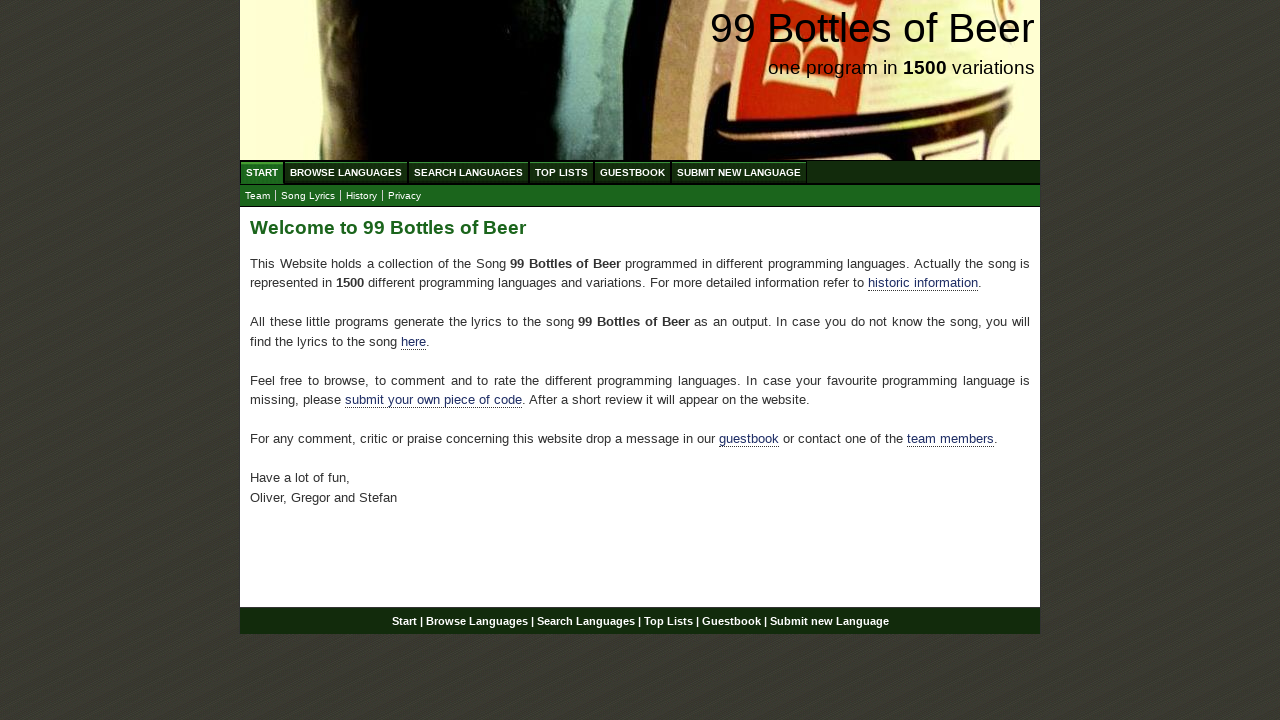

Clicked Search Languages link in footer at (586, 621) on xpath=//div[@id='footer']//a[@href='/search.html']
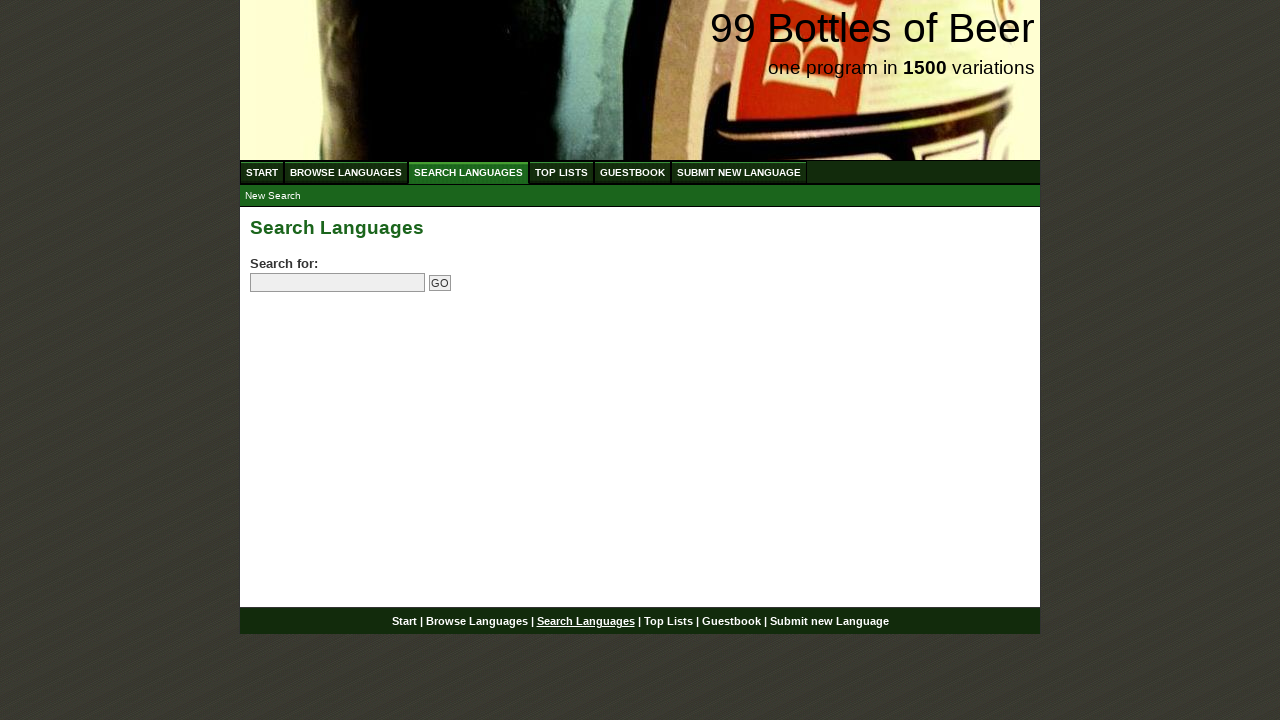

Verified navigation to search.html page
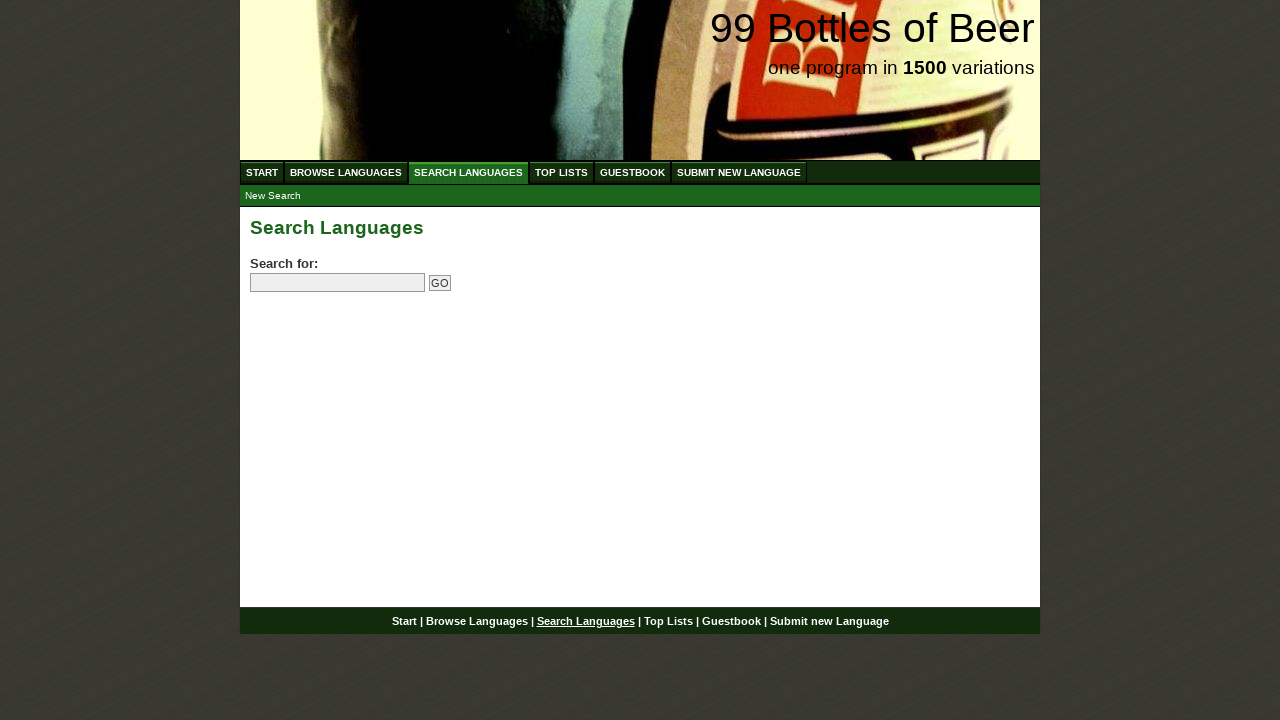

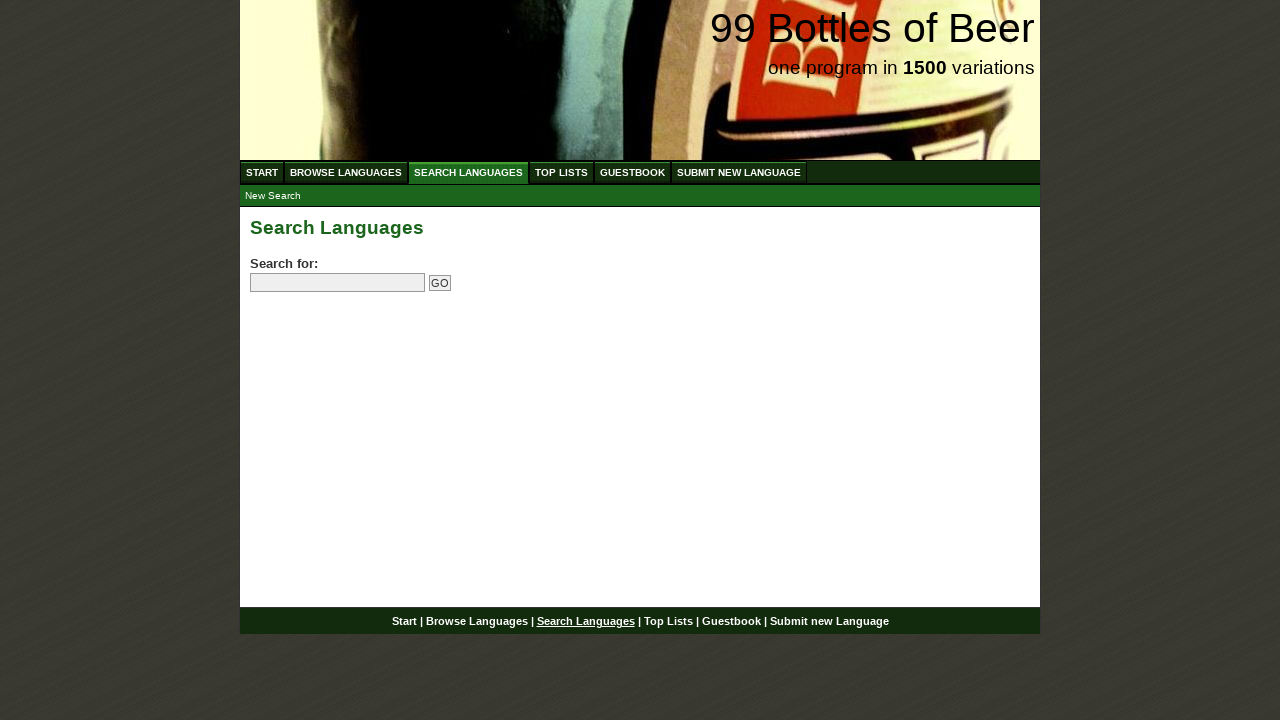